Verifies the page title of the OrangeHRM demo site matches the expected title "OrangeHRM"

Starting URL: https://opensource-demo.orangehrmlive.com/

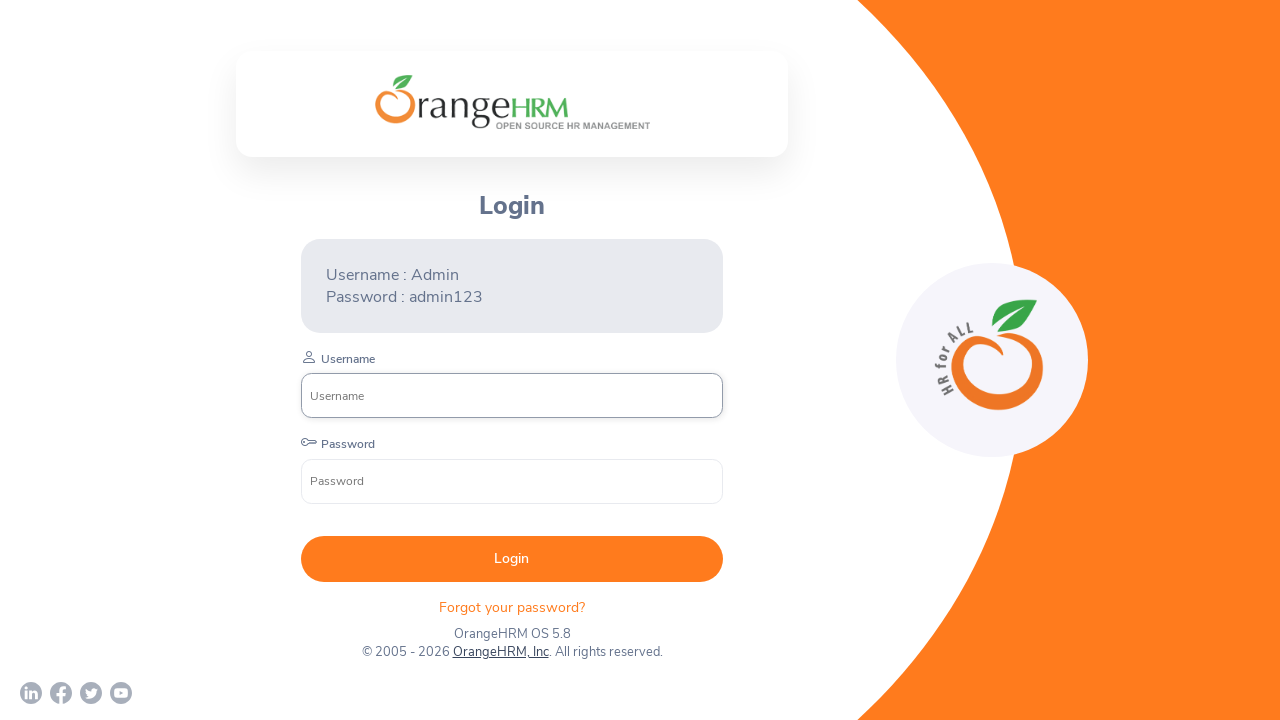

Retrieved page title
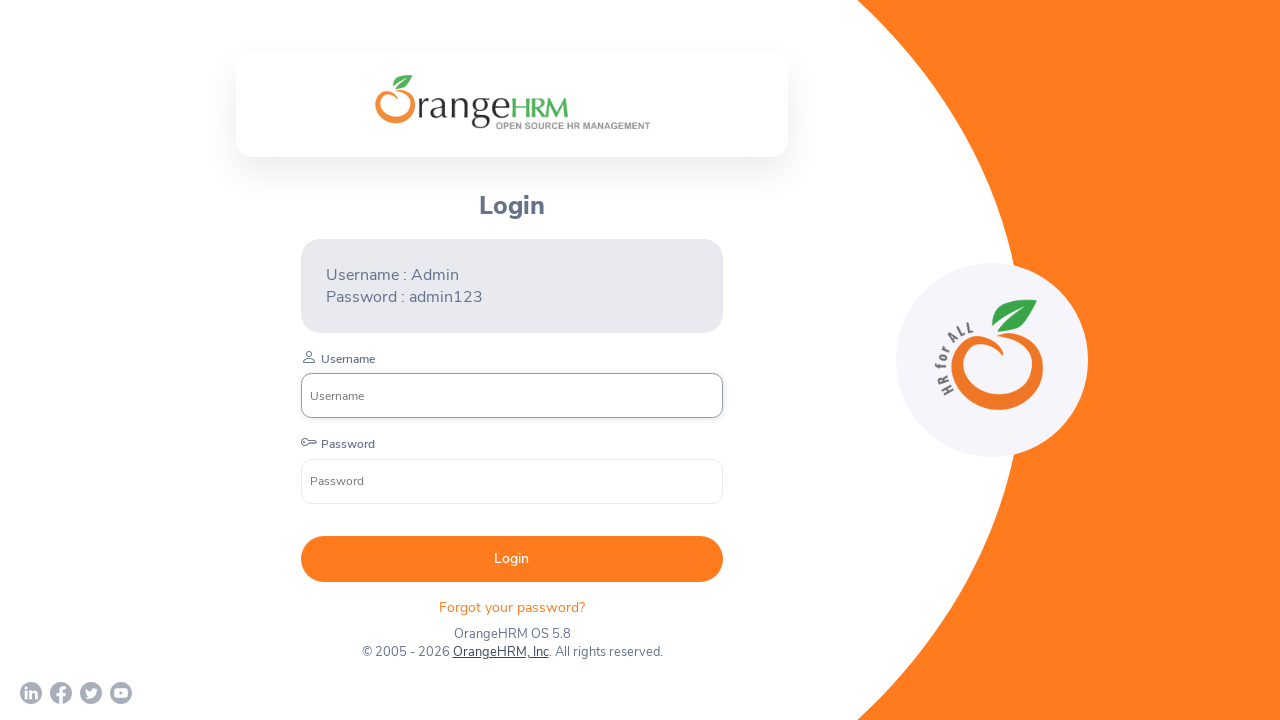

Verified page title contains 'OrangeHRM'
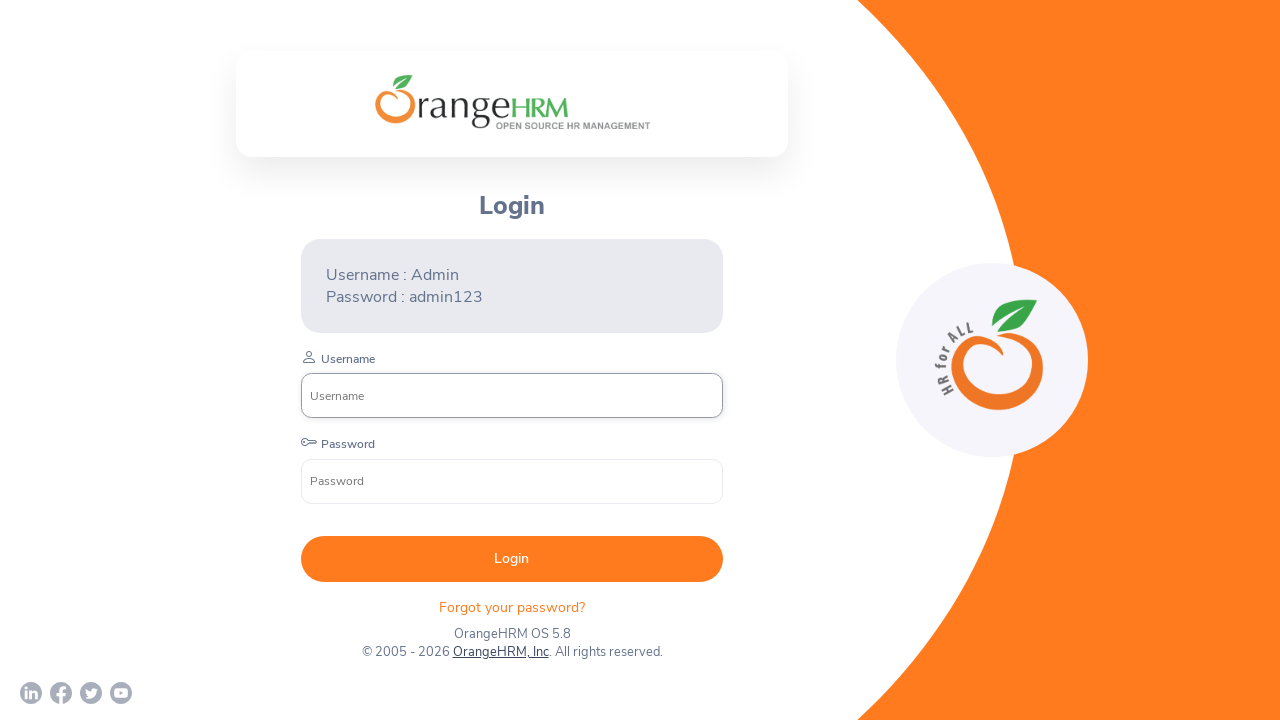

Printed confirmation message
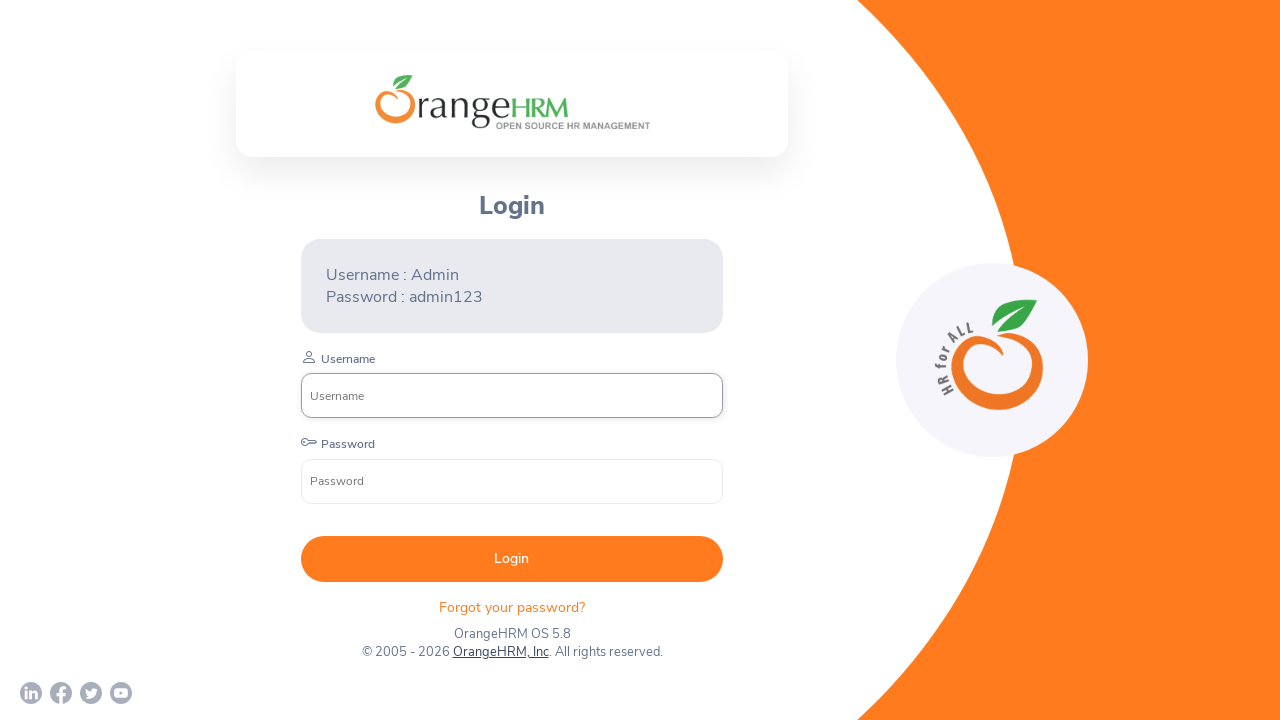

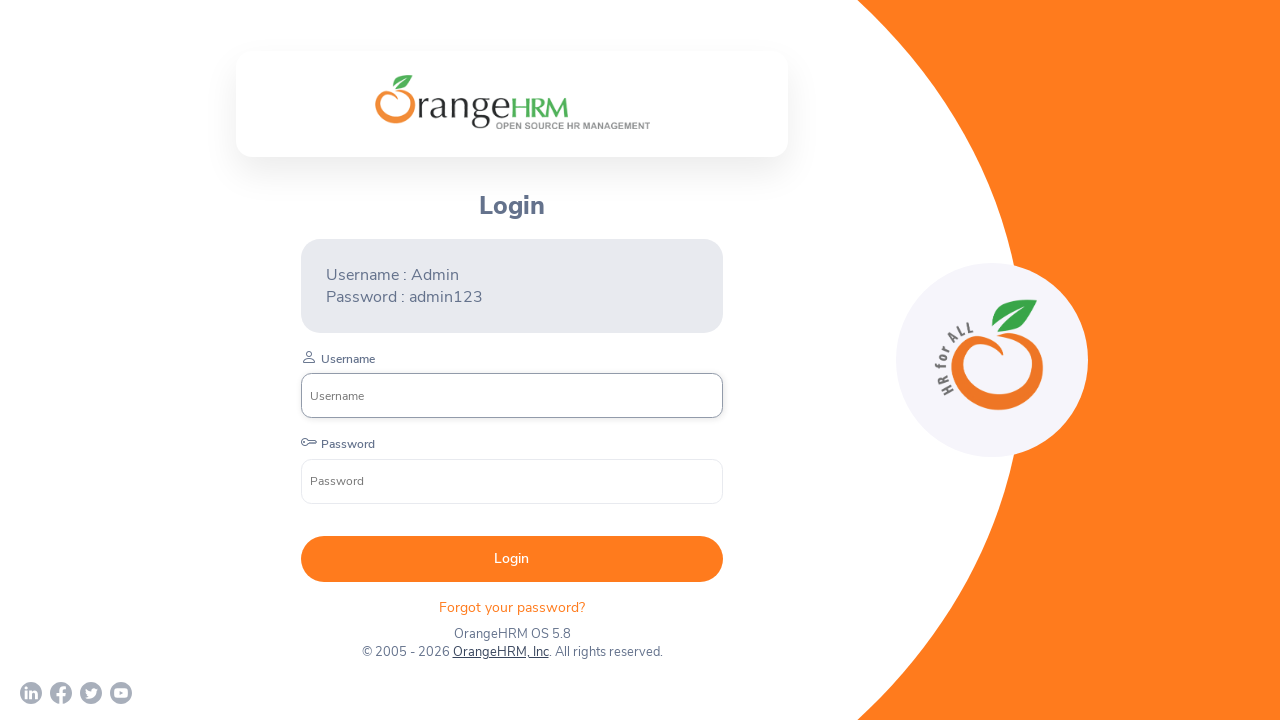